Attempts to select an invalid category option to test error handling

Starting URL: https://www.ss.lv/lv/search/

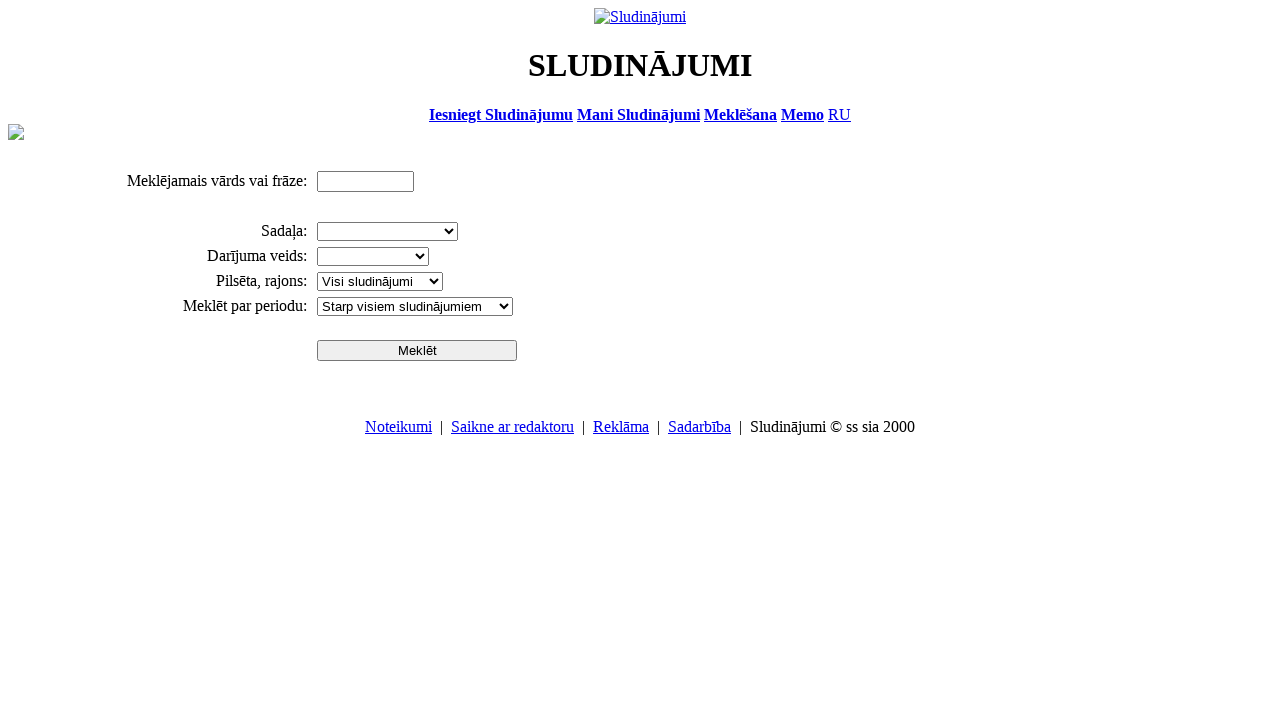

Invalid category option not found, selected first available category option instead on select[name='cid_0']
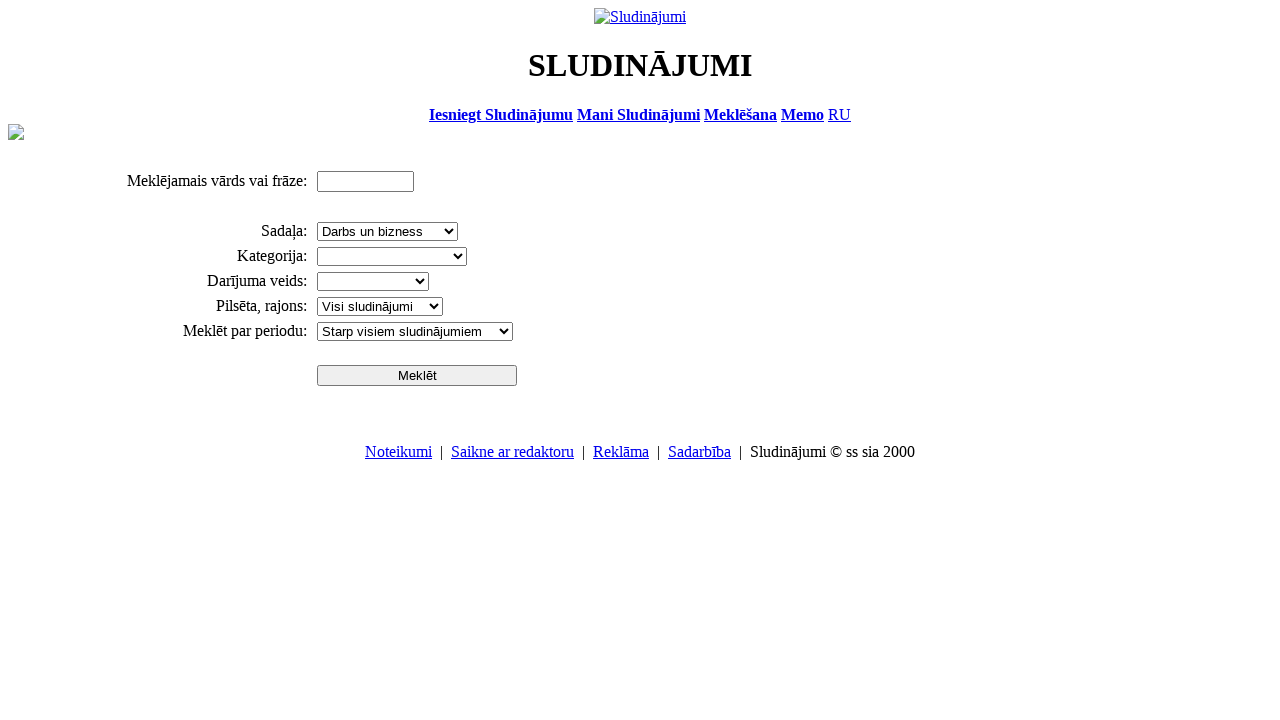

Clicked search button to execute search with selected category at (417, 375) on #sbtn
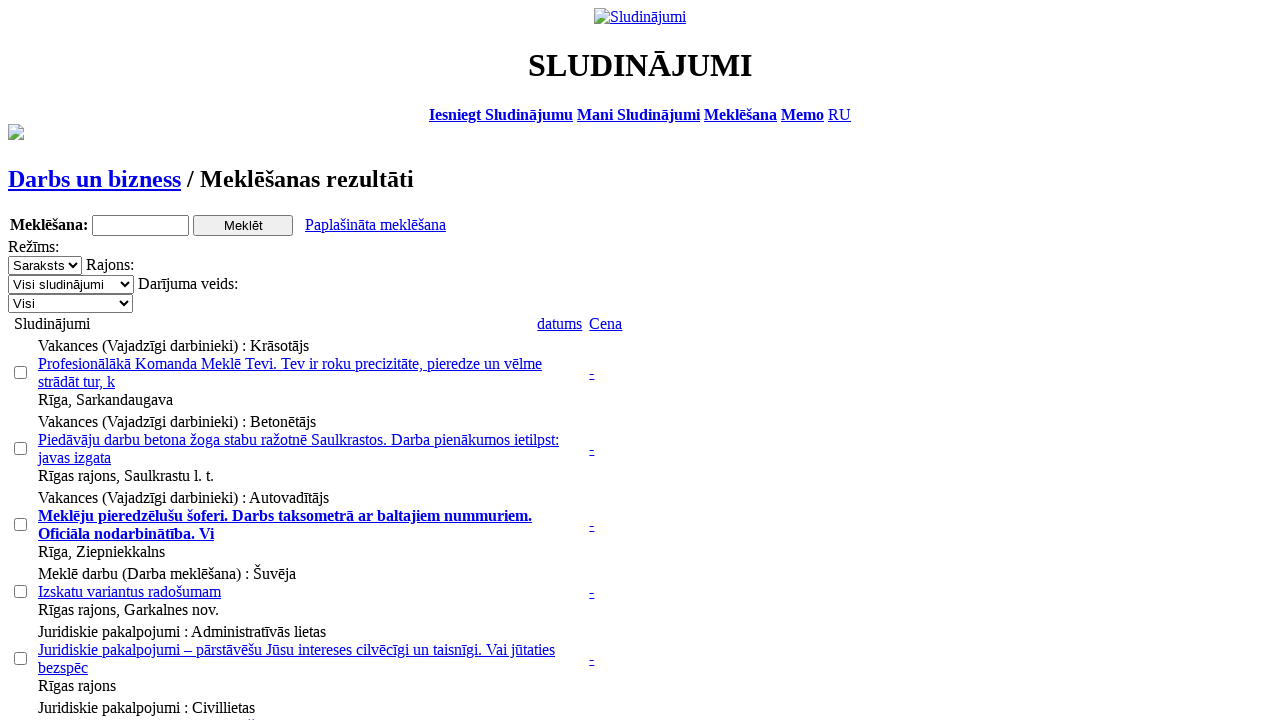

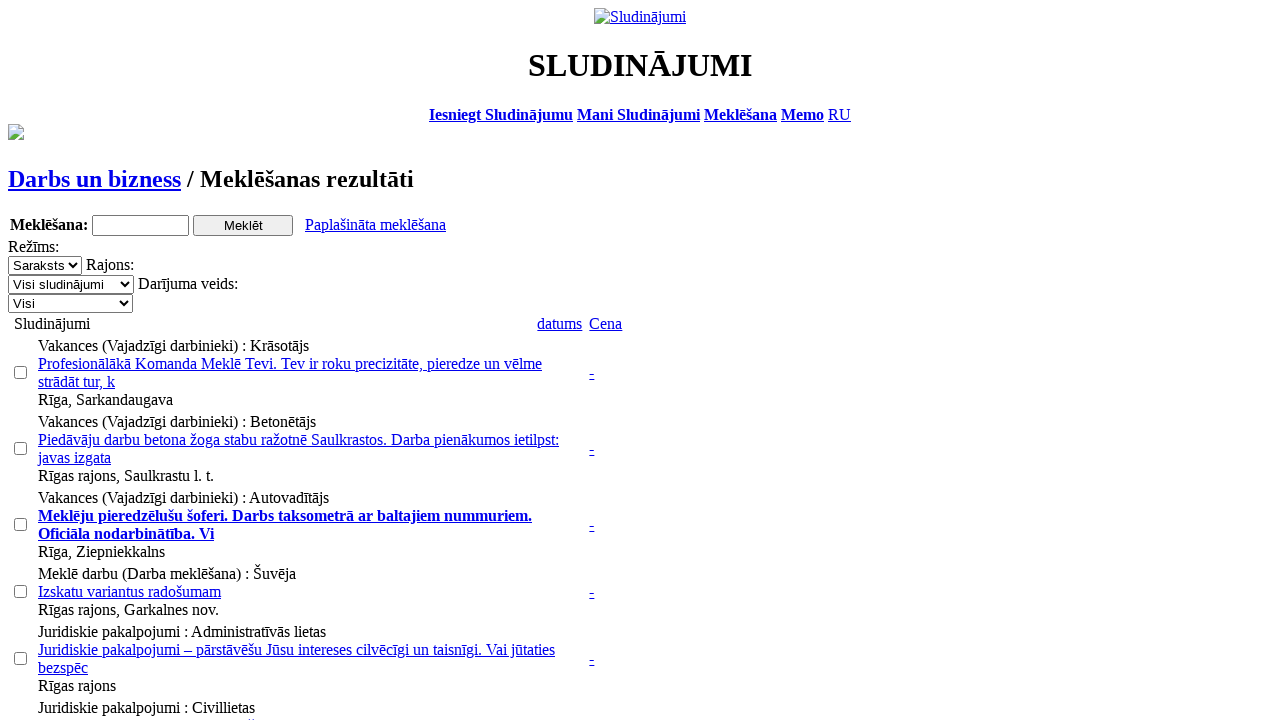